Tests a loading images page by waiting for images to finish loading (indicated by "Done!" text), then verifies the award image element is present

Starting URL: https://bonigarcia.dev/selenium-webdriver-java/loading-images.html

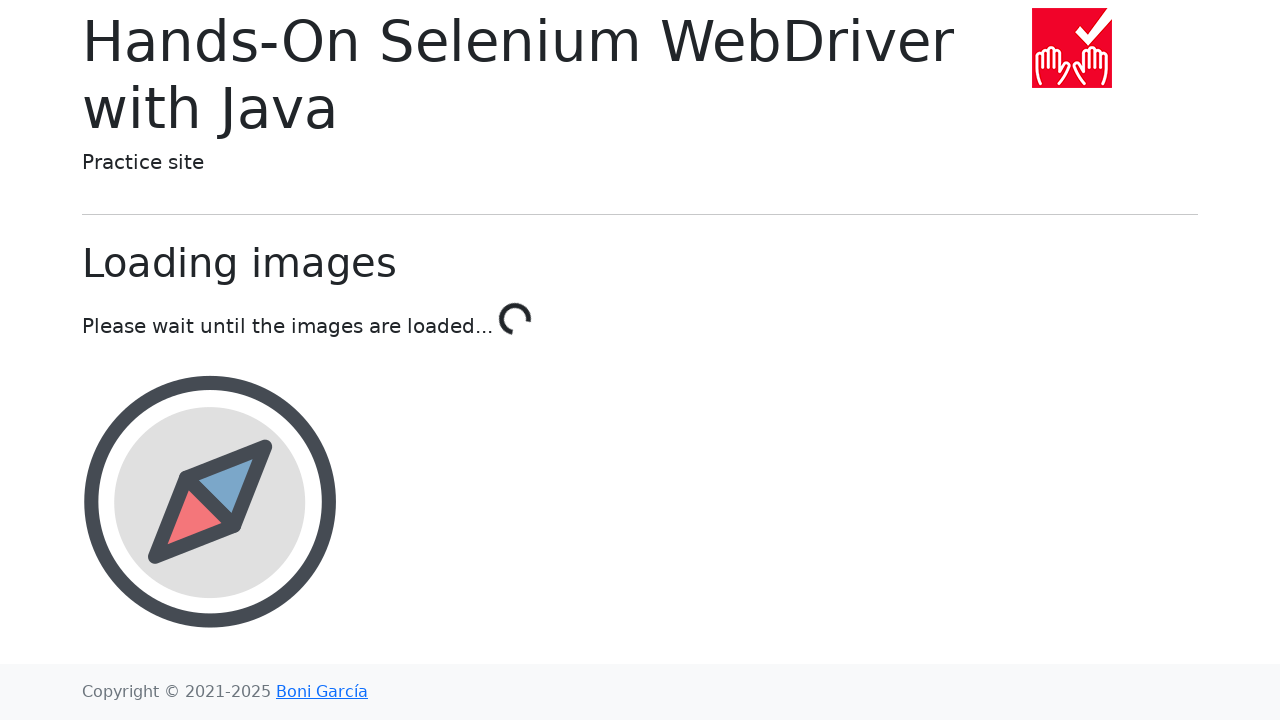

Navigated to loading images test page
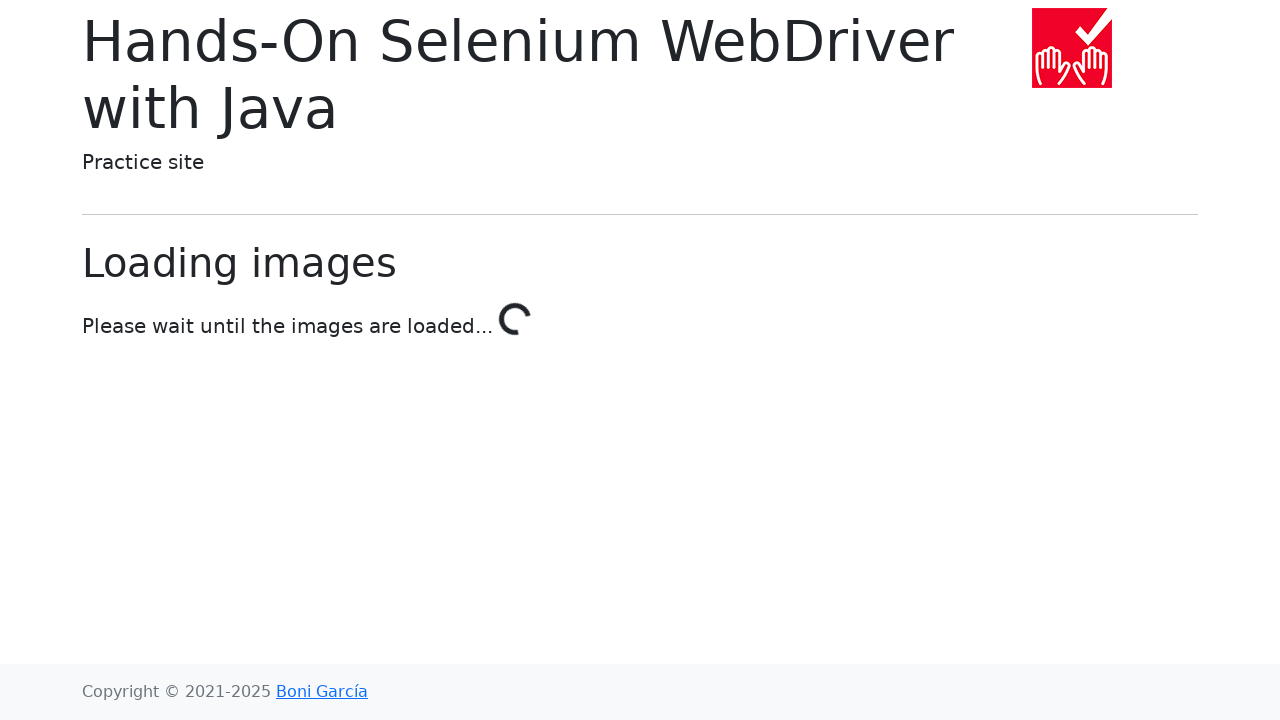

Waited for images to finish loading (text changed to 'Done!')
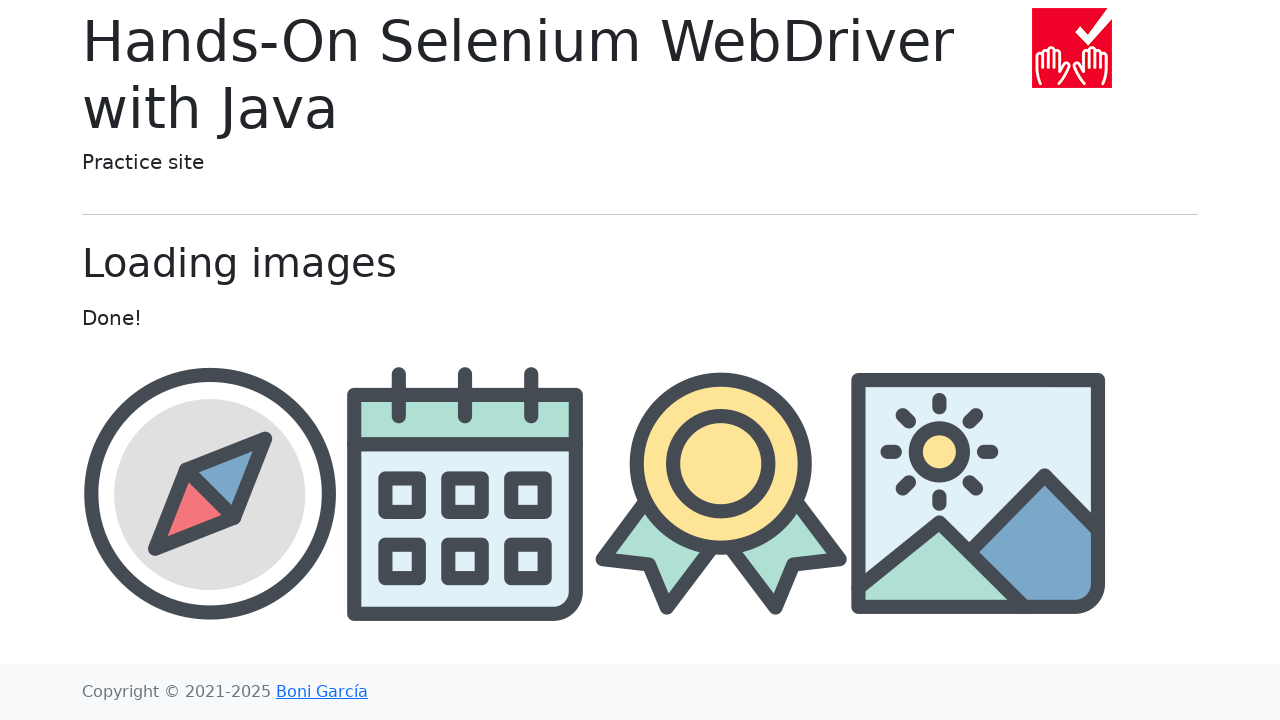

Located the award image element
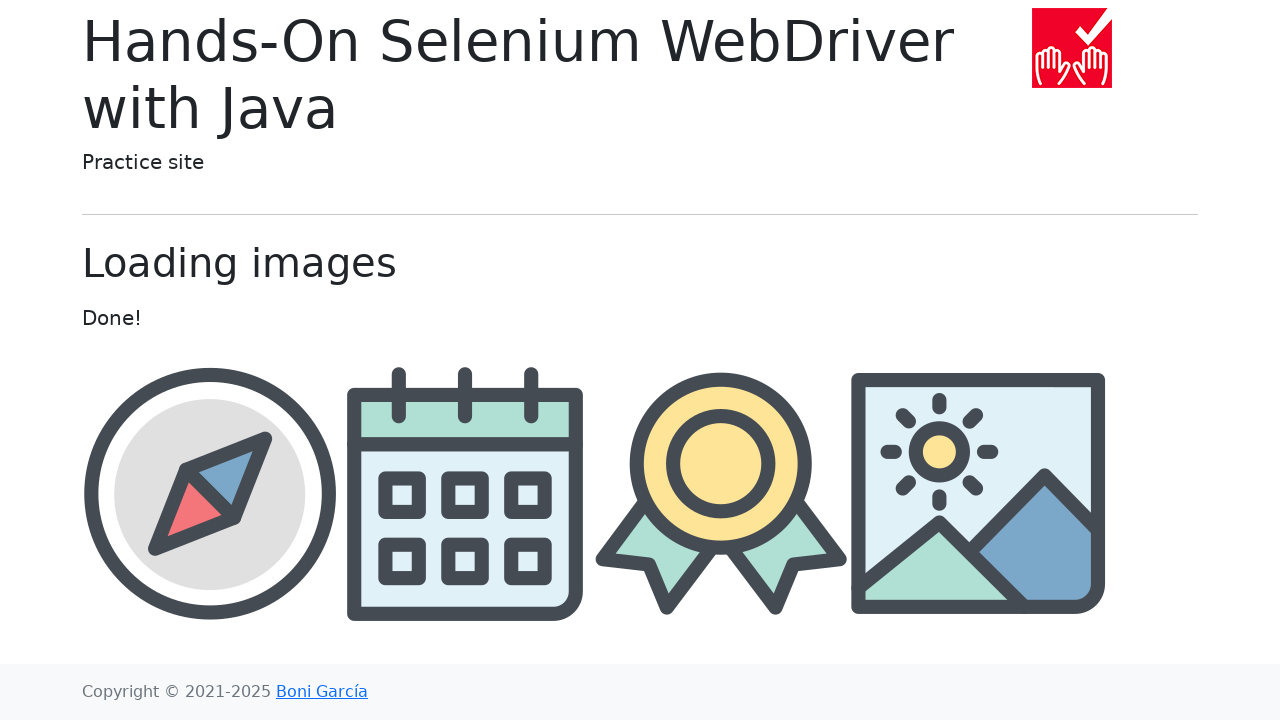

Verified award image element is visible
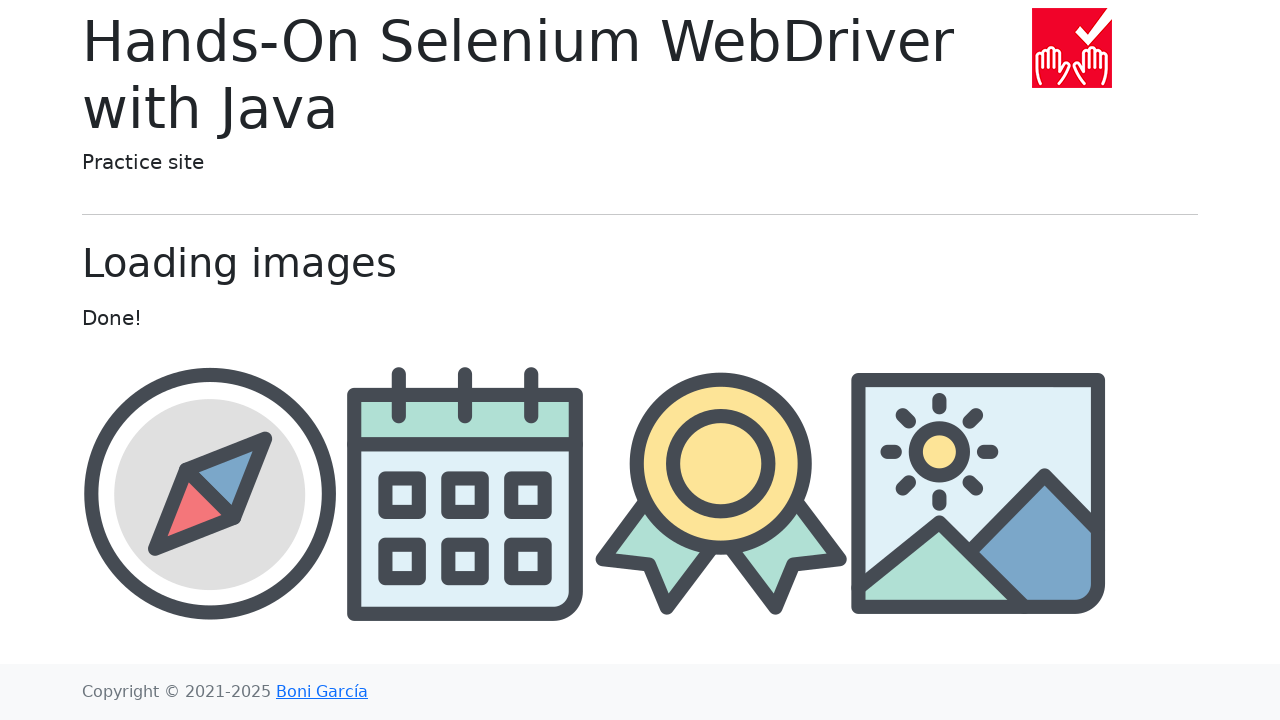

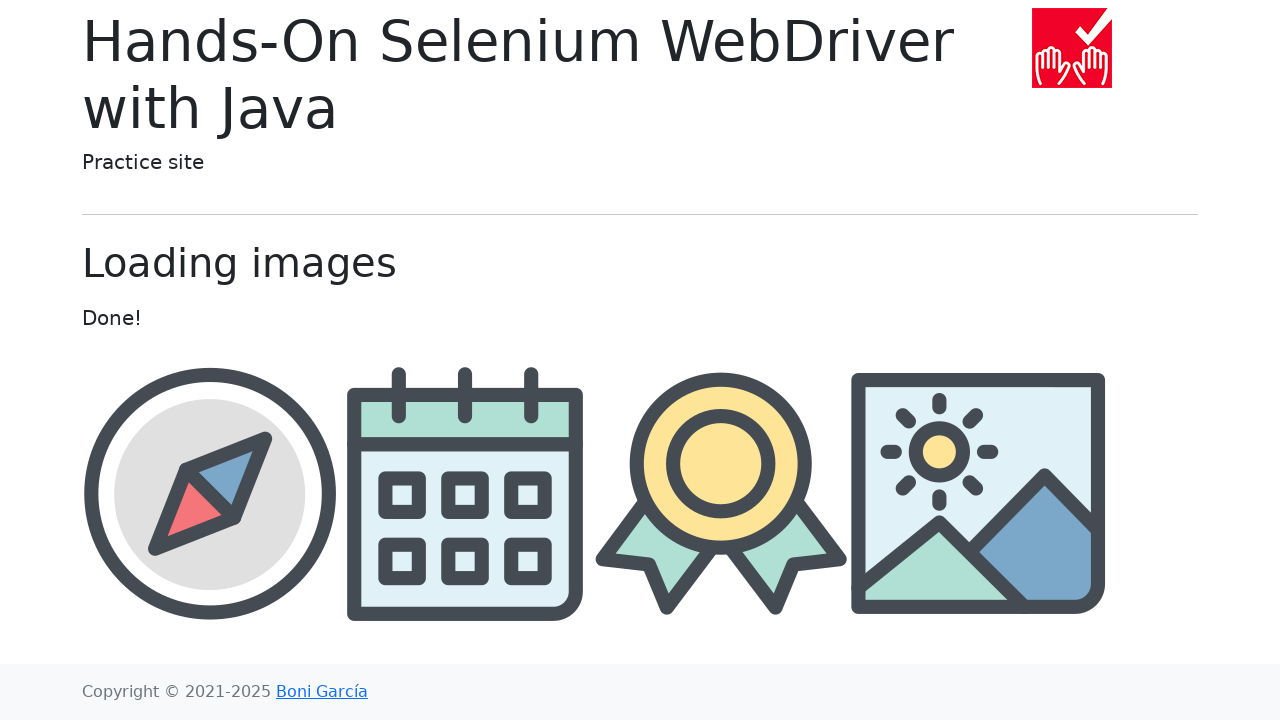